Tests a web form submission by filling a text field and clicking submit, then verifying the success message

Starting URL: https://www.selenium.dev/selenium/web/web-form.html

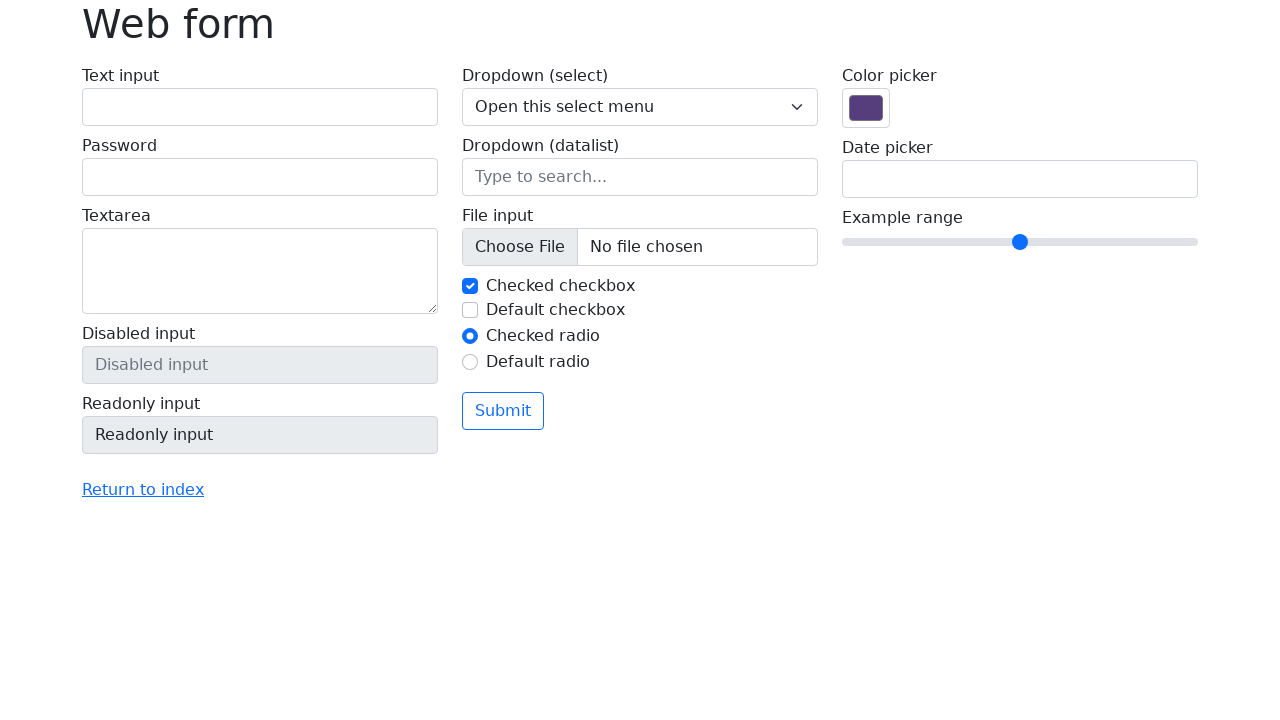

Filled text field with 'Selenium' on input[name='my-text']
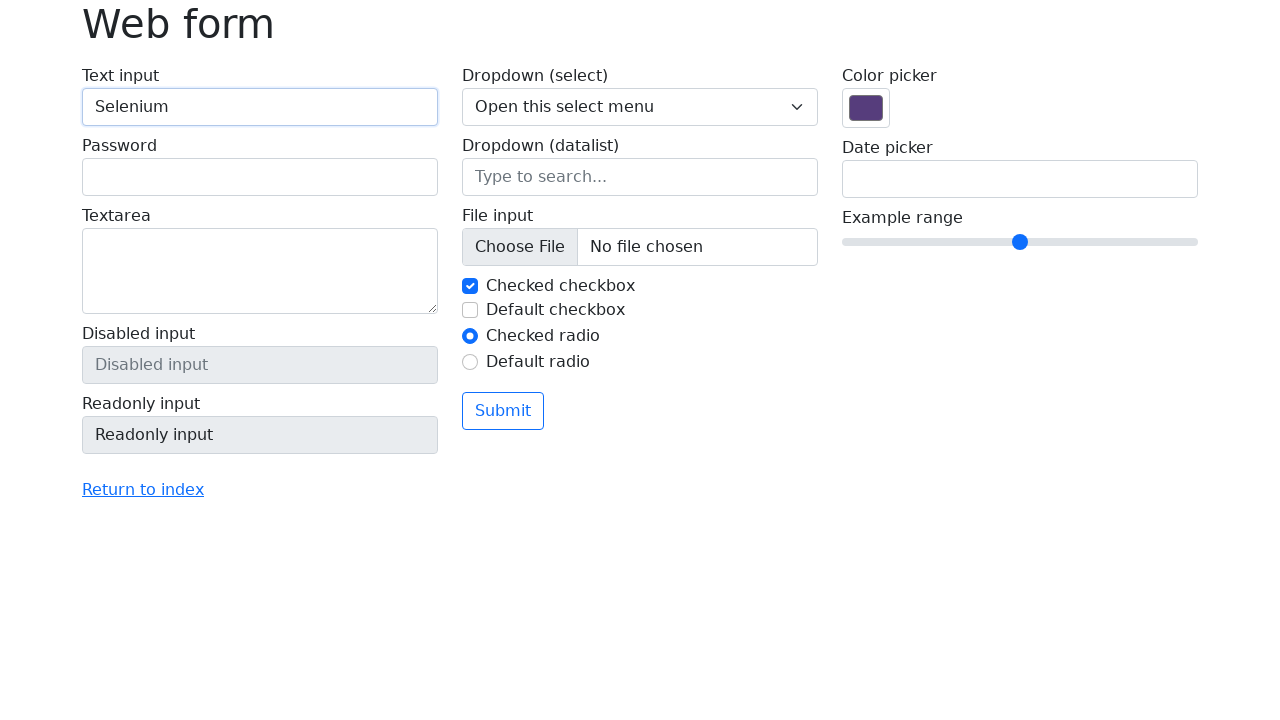

Clicked submit button at (503, 411) on button
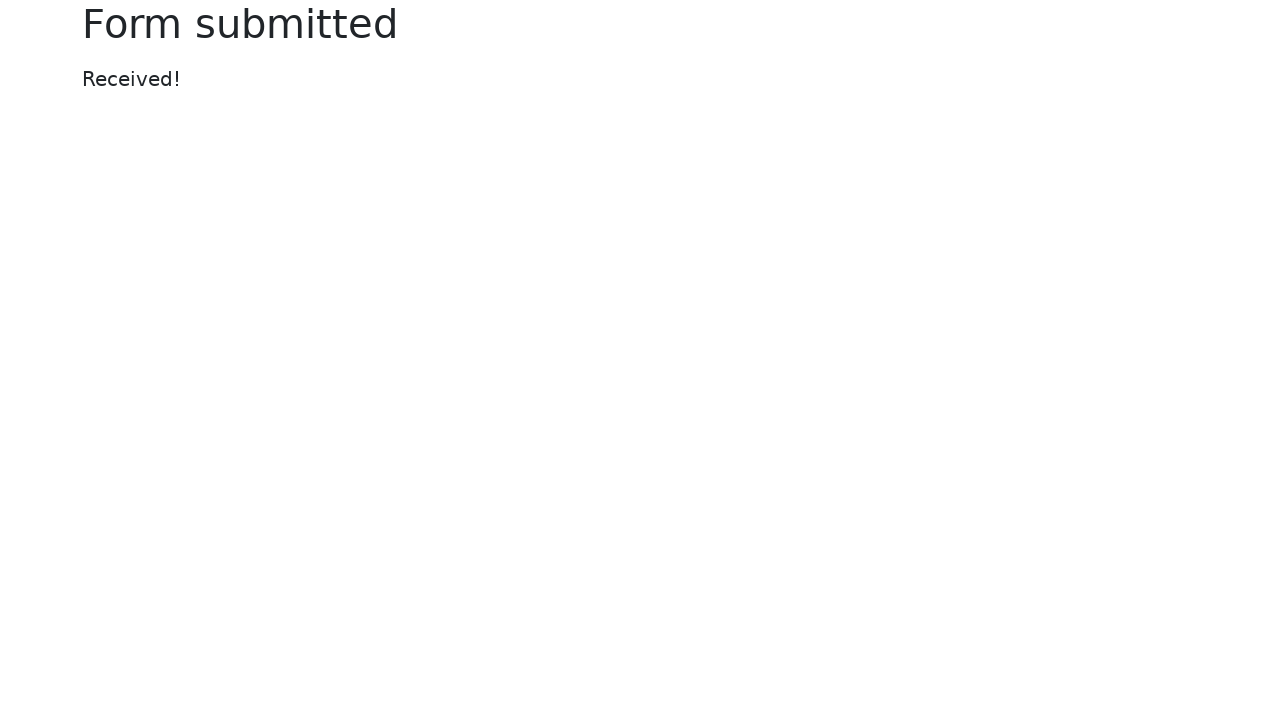

Success message appeared
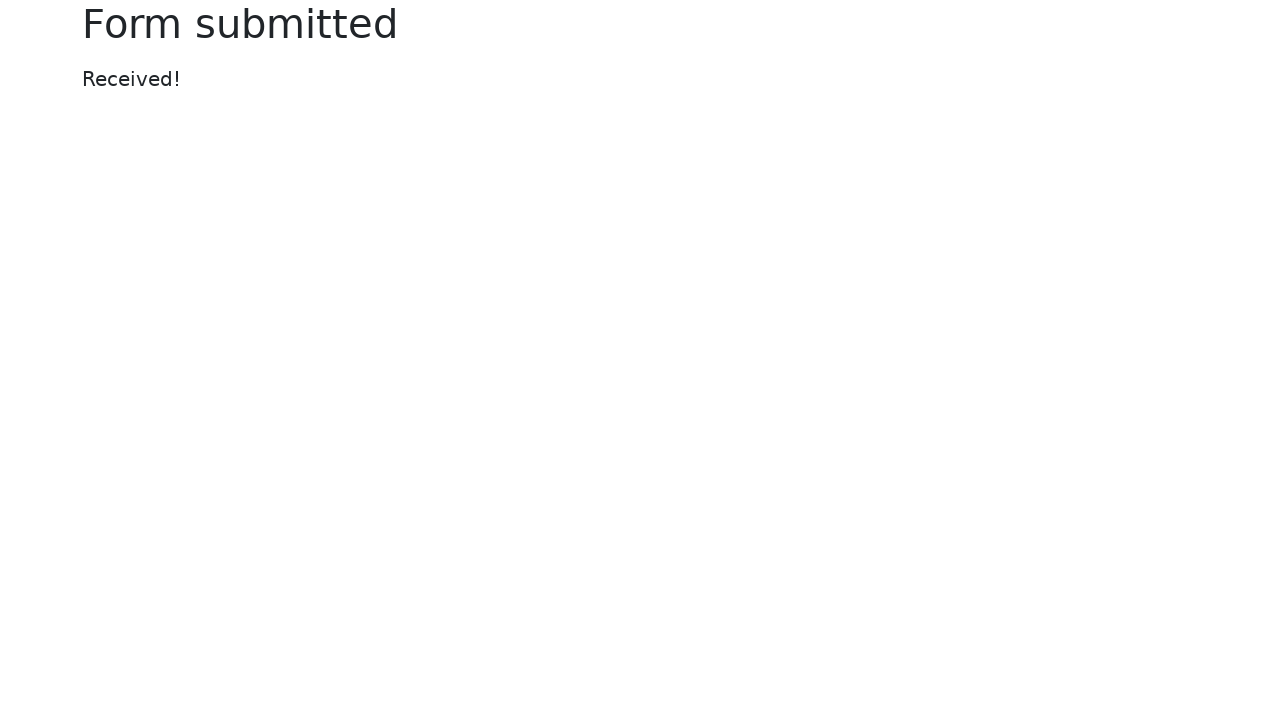

Verified success message text is 'Received!'
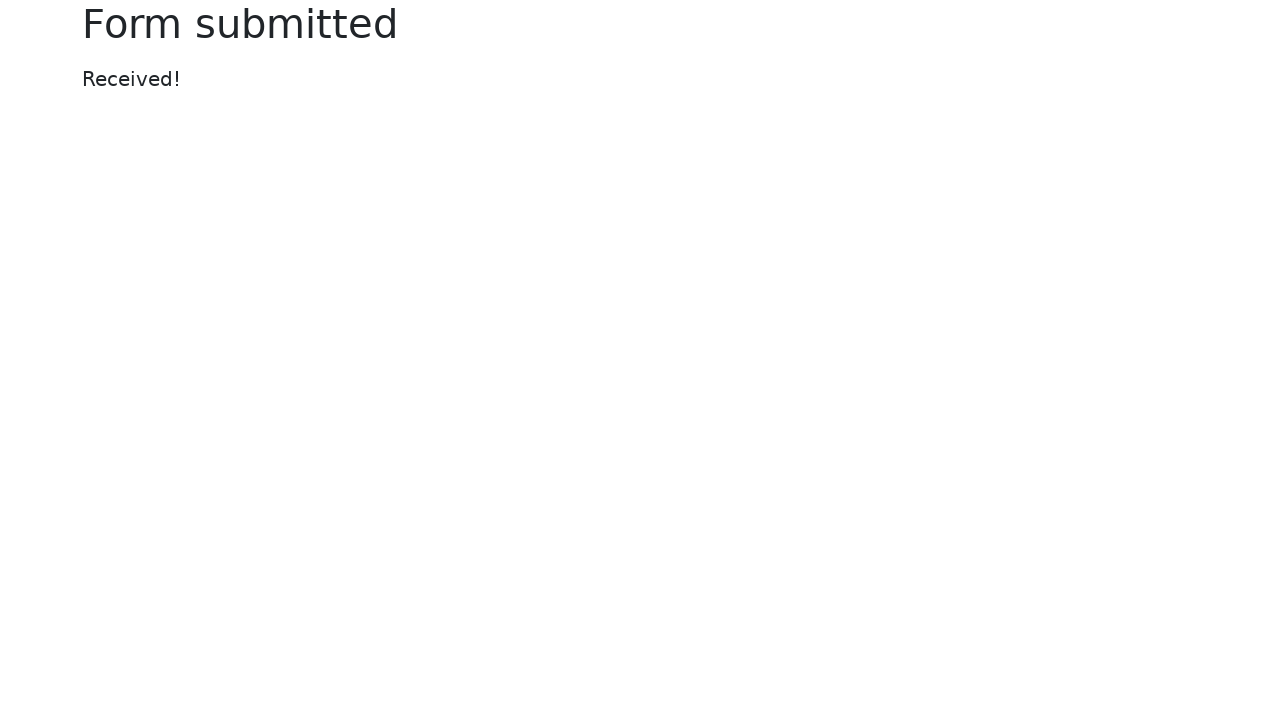

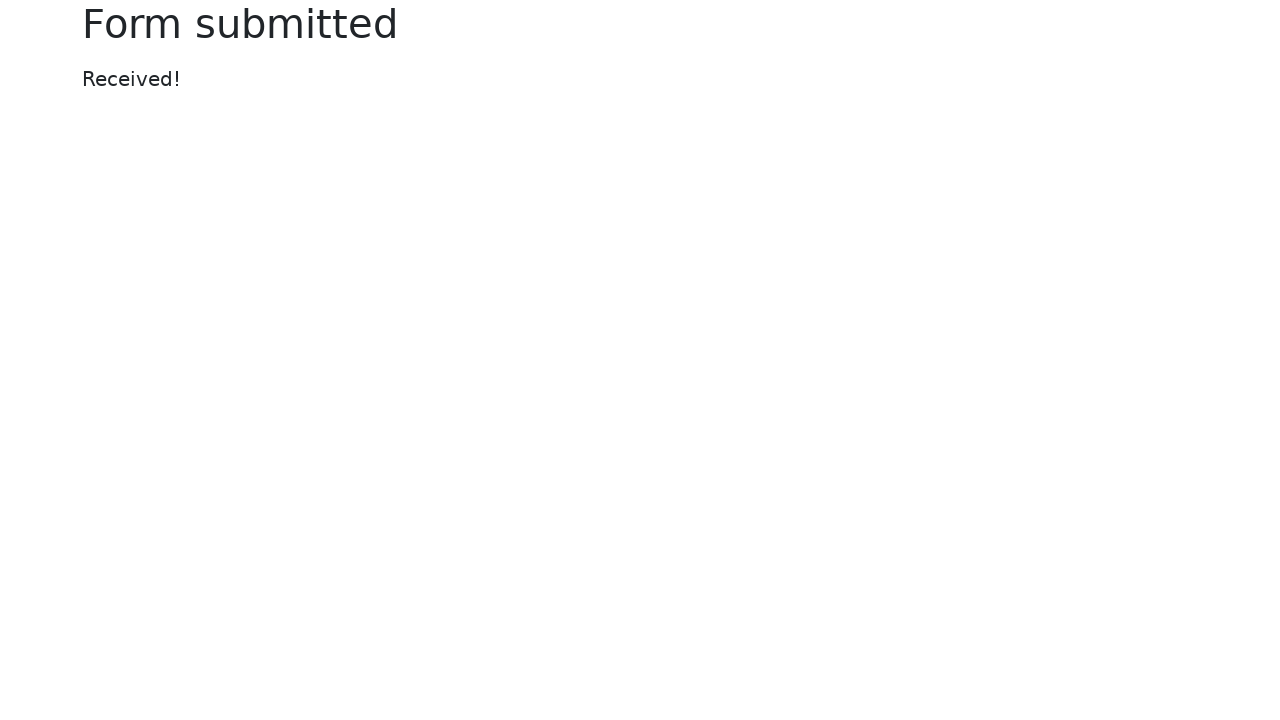